Tests JavaScript confirm dialog by clicking the second button, dismissing the dialog, and verifying the cancel message

Starting URL: https://the-internet.herokuapp.com/javascript_alerts

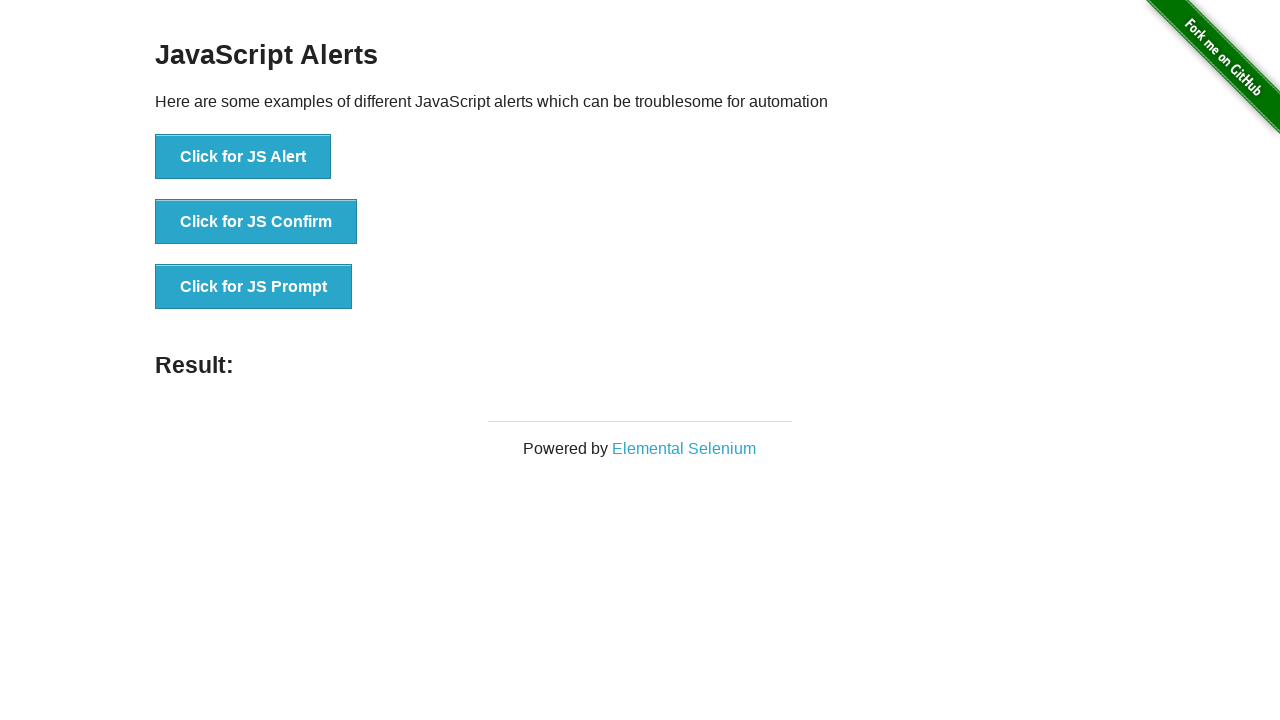

Clicked 'Click for JS Confirm' button to trigger JavaScript confirm dialog at (256, 222) on text='Click for JS Confirm'
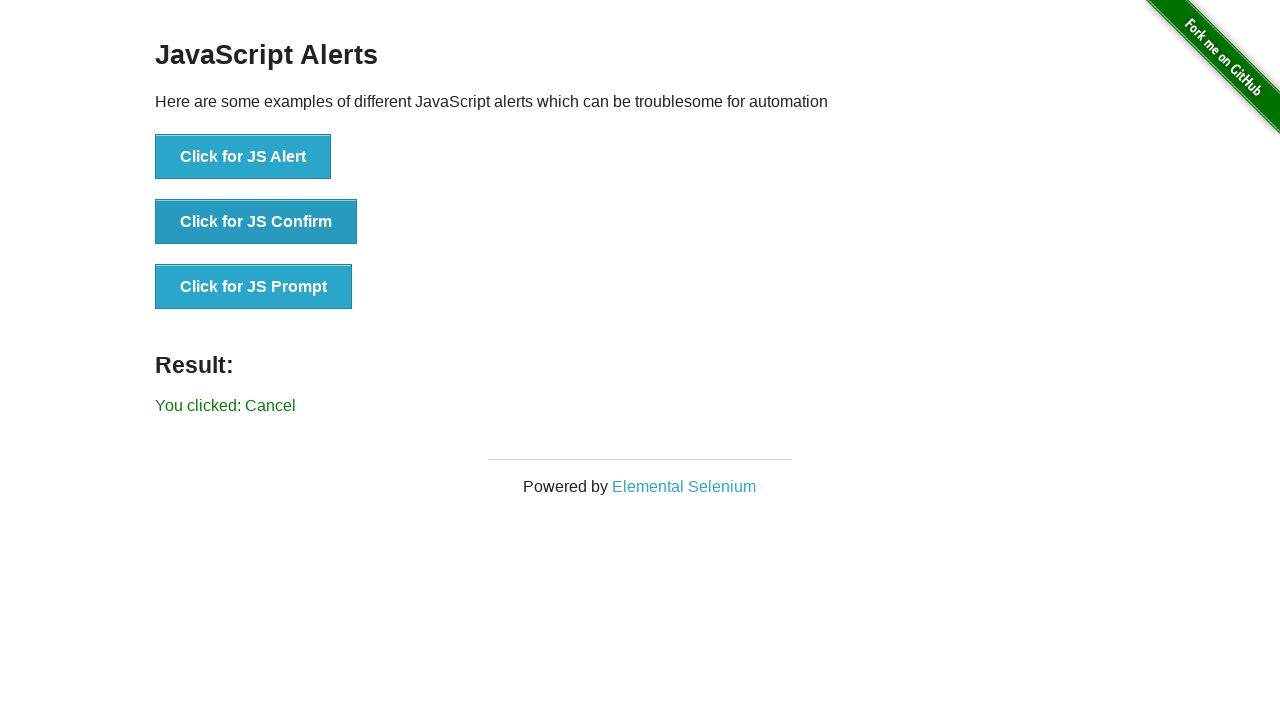

Registered dialog handler to dismiss the confirm dialog
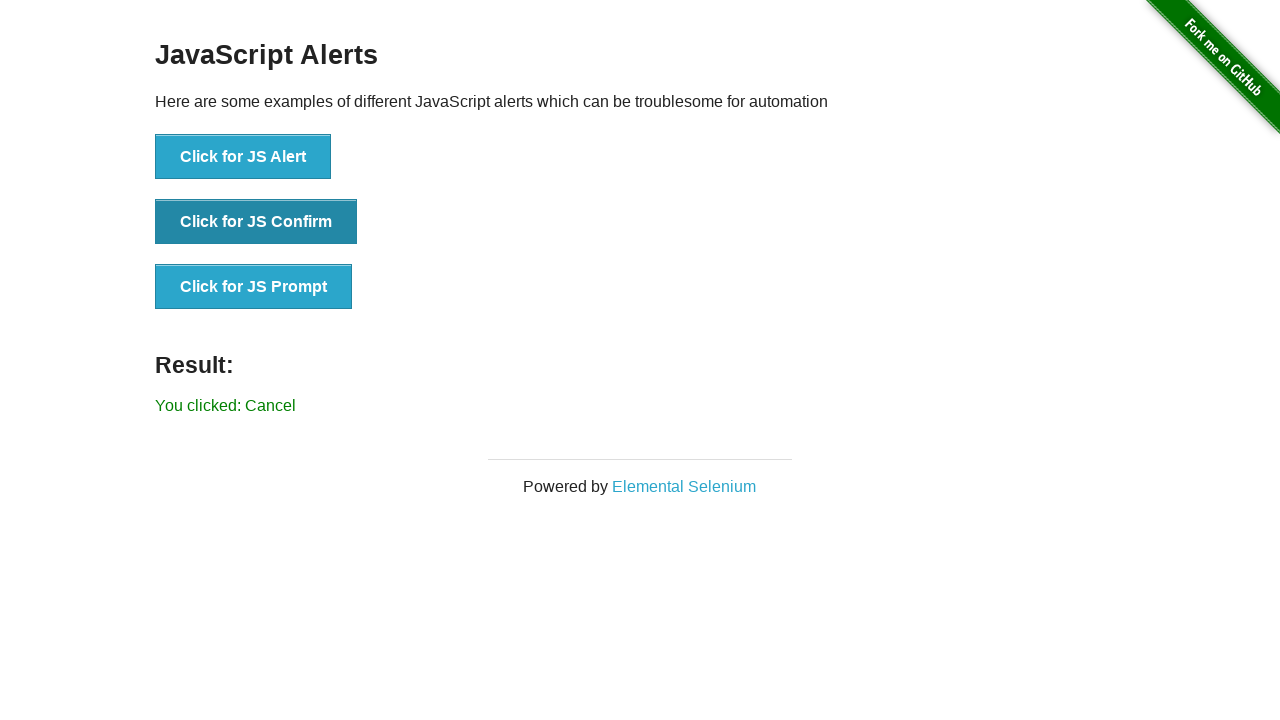

Verified cancel message appeared after dismissing the confirm dialog
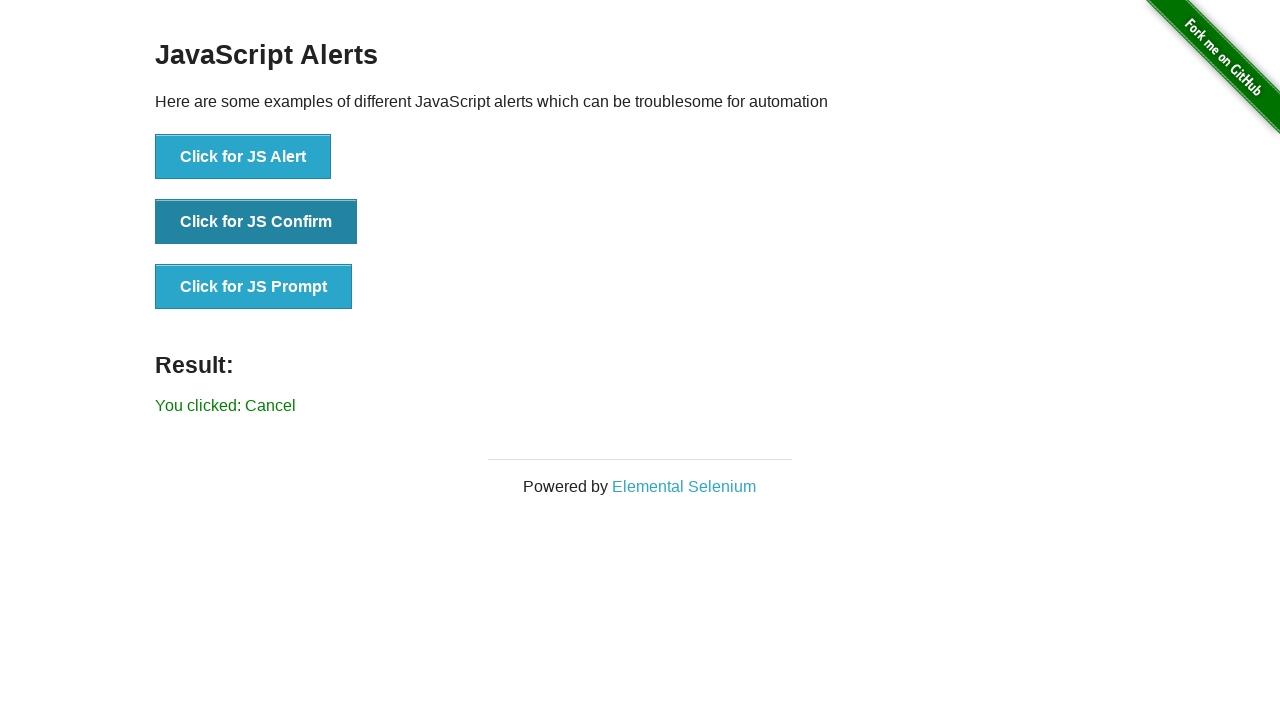

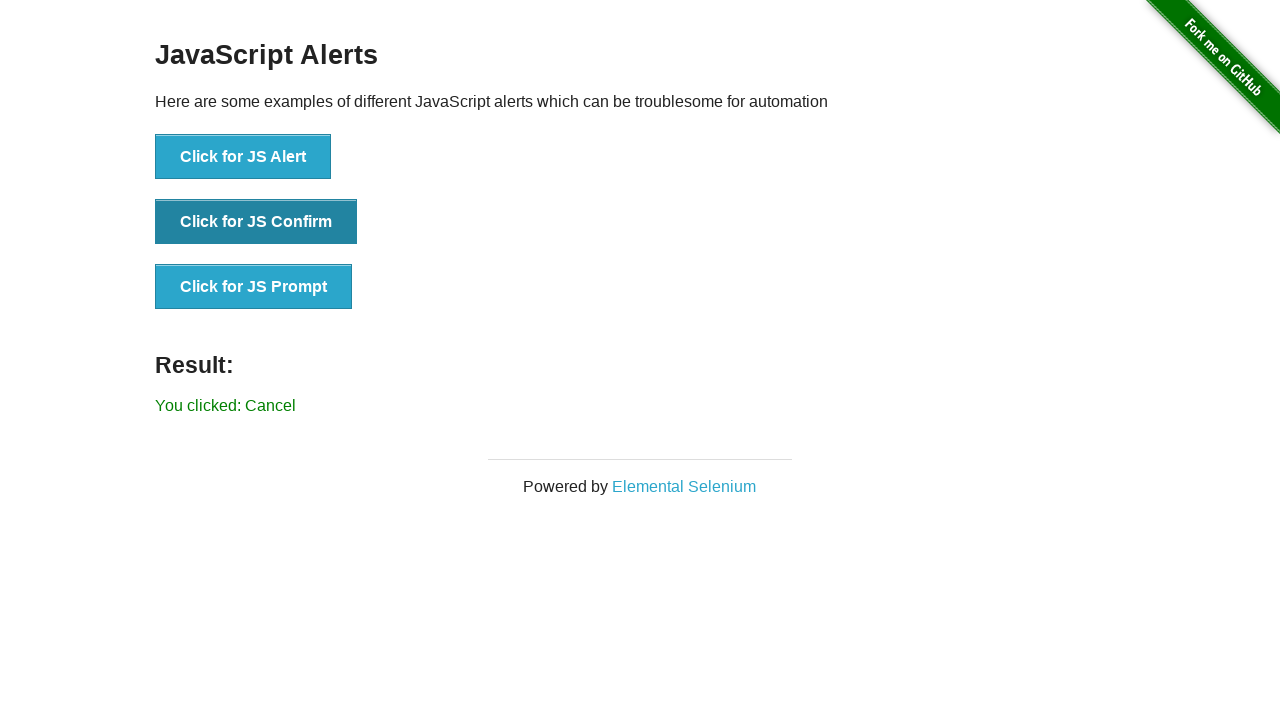